Tests dropdown interaction by clicking on a dropdown element and selecting an option by index

Starting URL: https://rahulshettyacademy.com/AutomationPractice/

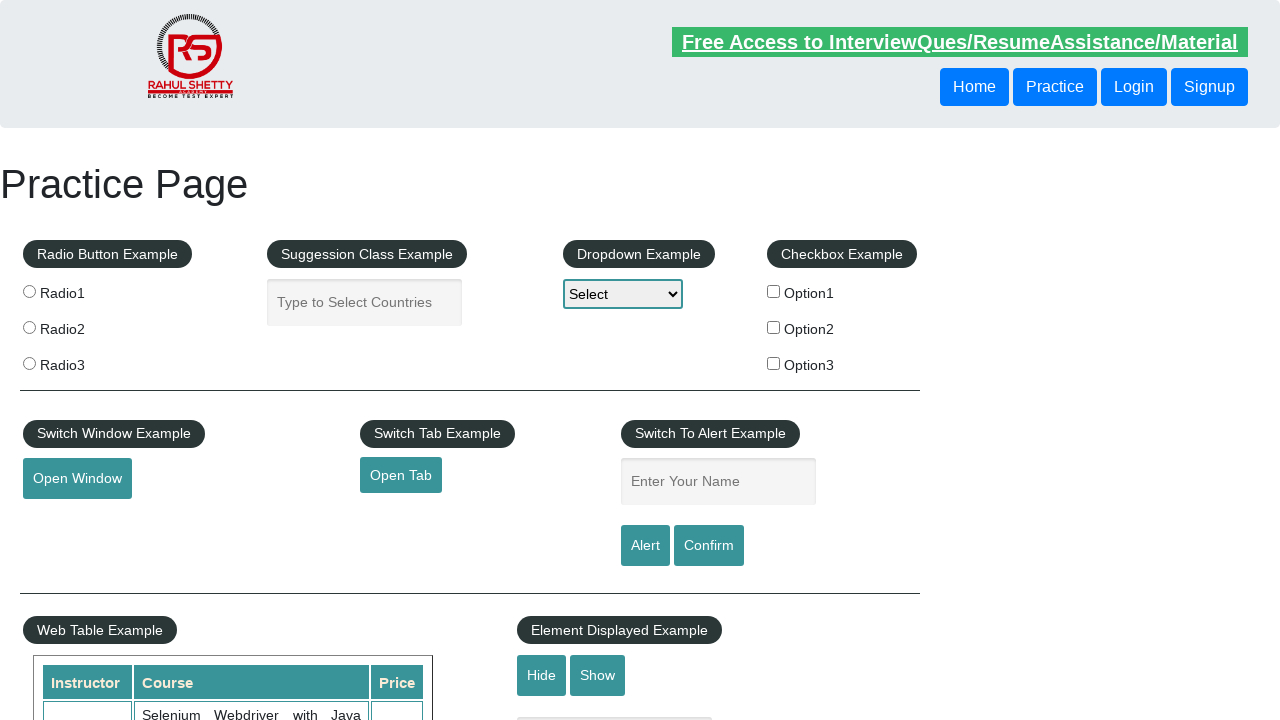

Clicked on dropdown element to open it at (623, 294) on #dropdown-class-example
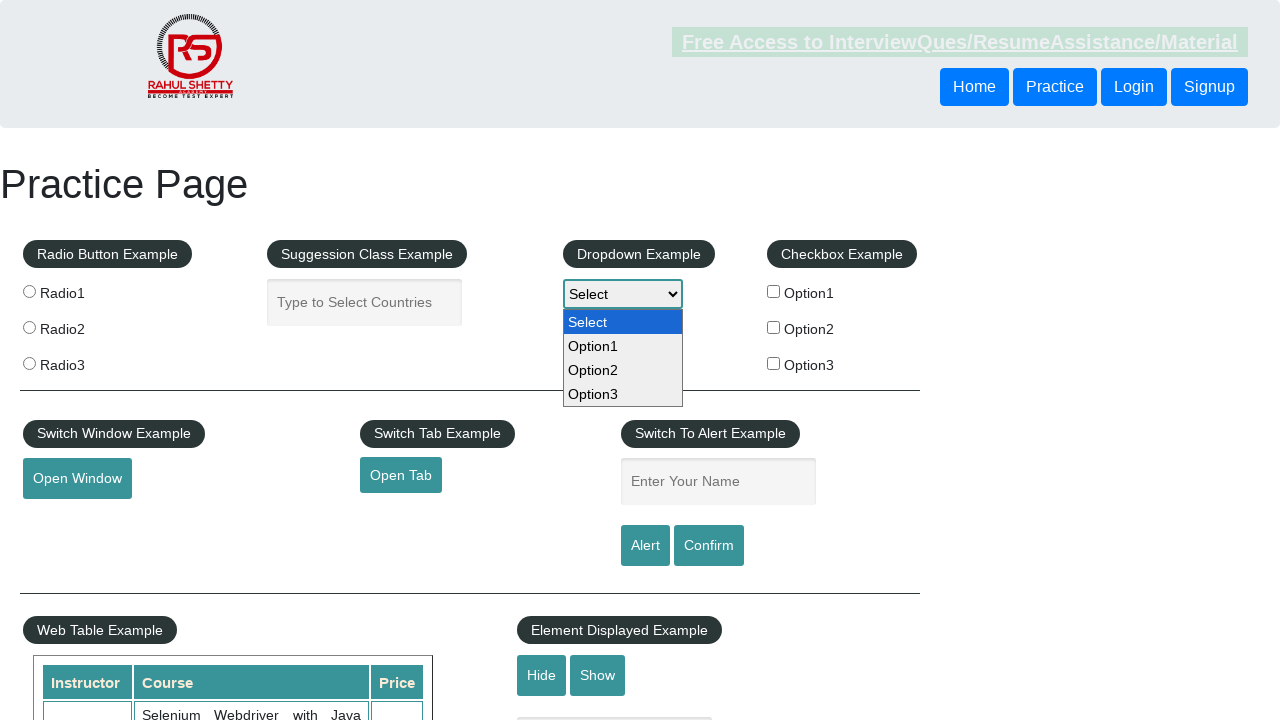

Selected third option (index 2) from dropdown on #dropdown-class-example
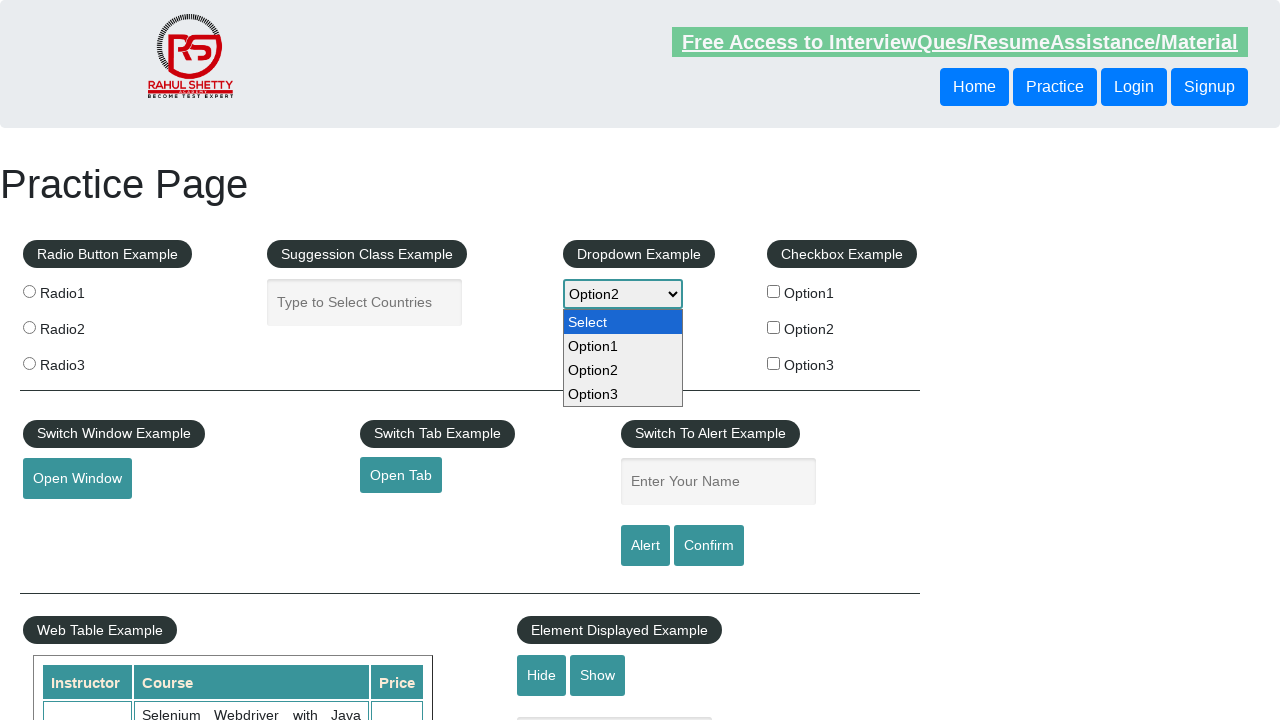

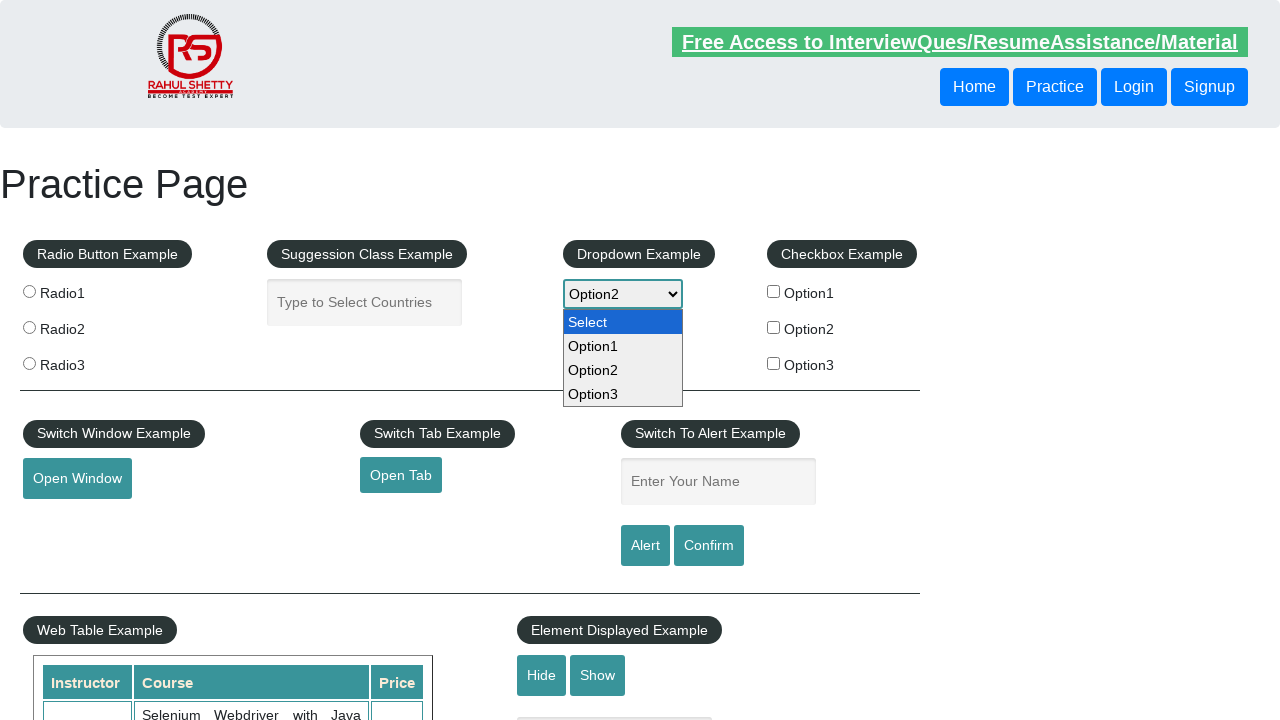